Tests handling of a simple JavaScript alert by clicking the alert button, accepting the alert, and verifying the result message

Starting URL: http://the-internet.herokuapp.com/javascript_alerts

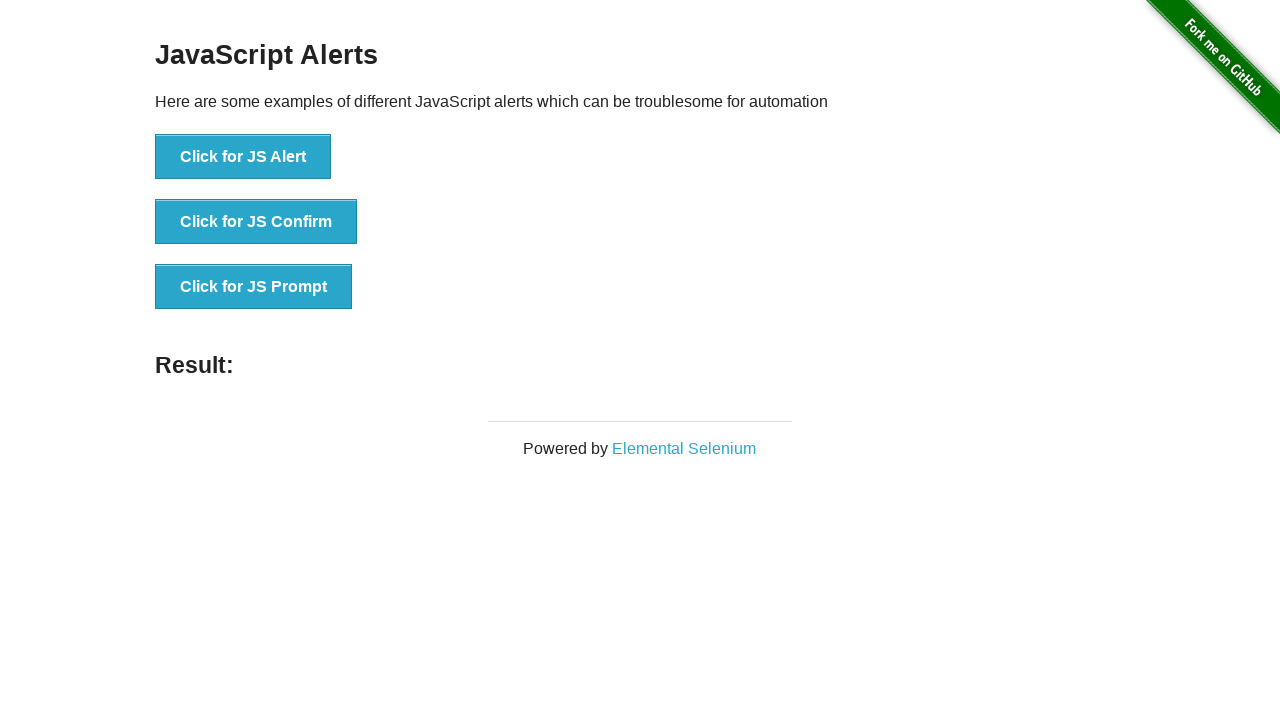

Clicked the 'Click for JS Alert' button to trigger JavaScript alert at (243, 157) on xpath=//button[text()='Click for JS Alert']
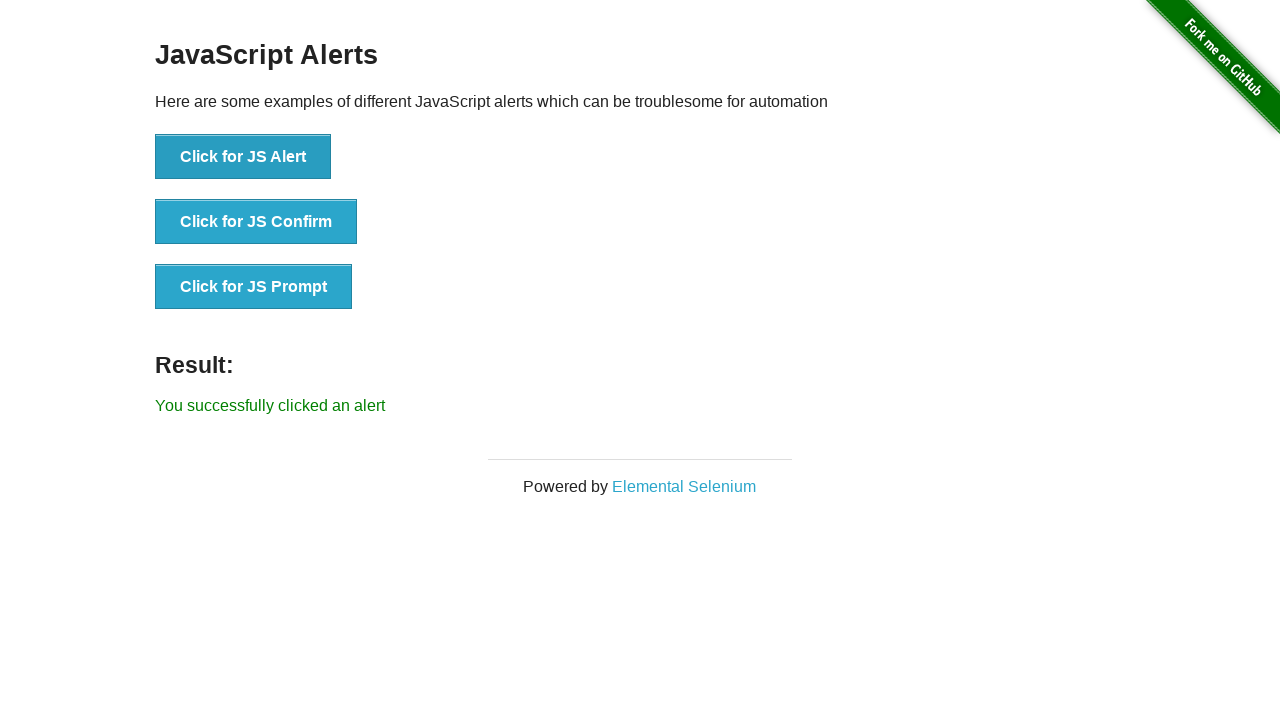

Set up dialog handler to accept alerts
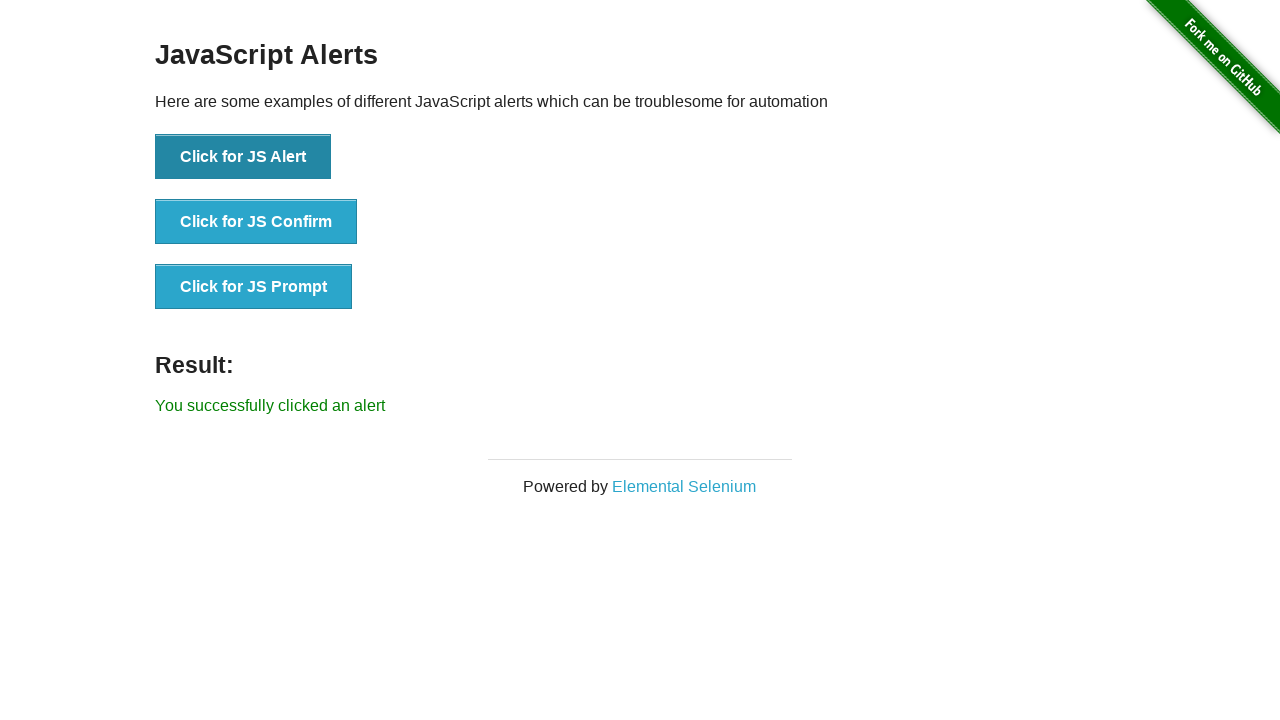

Waited for result message to appear
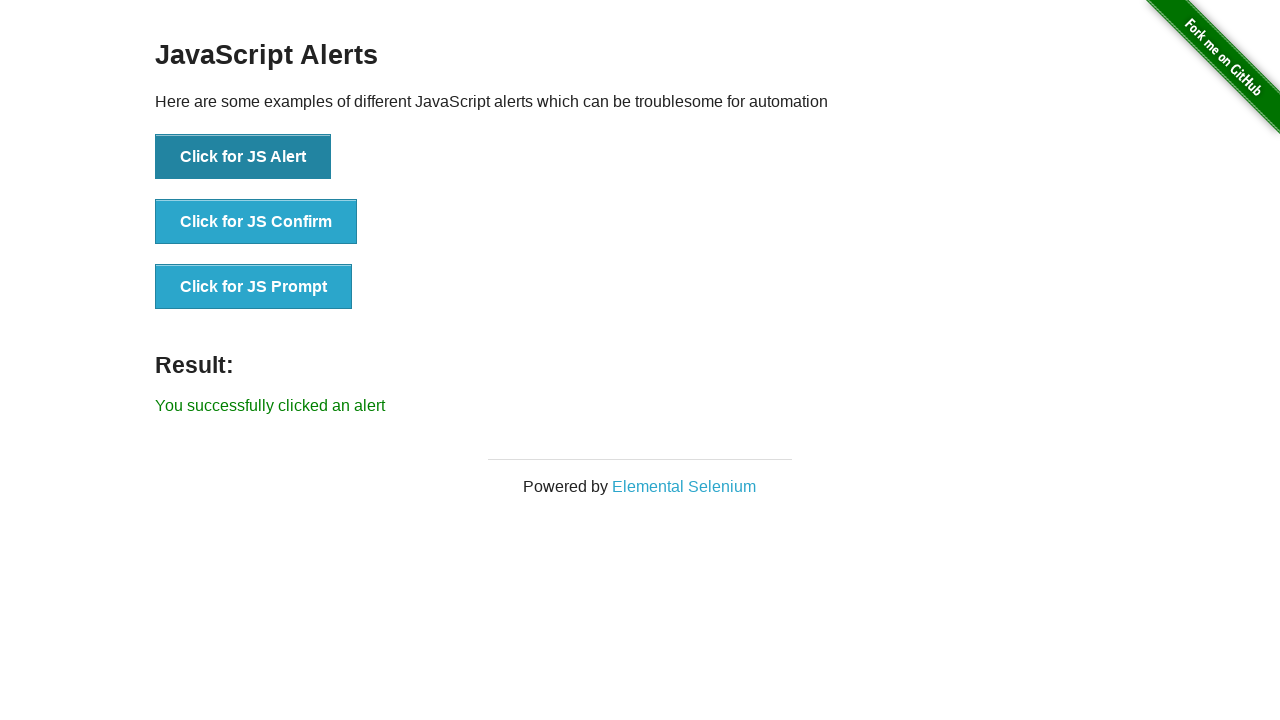

Retrieved result text content
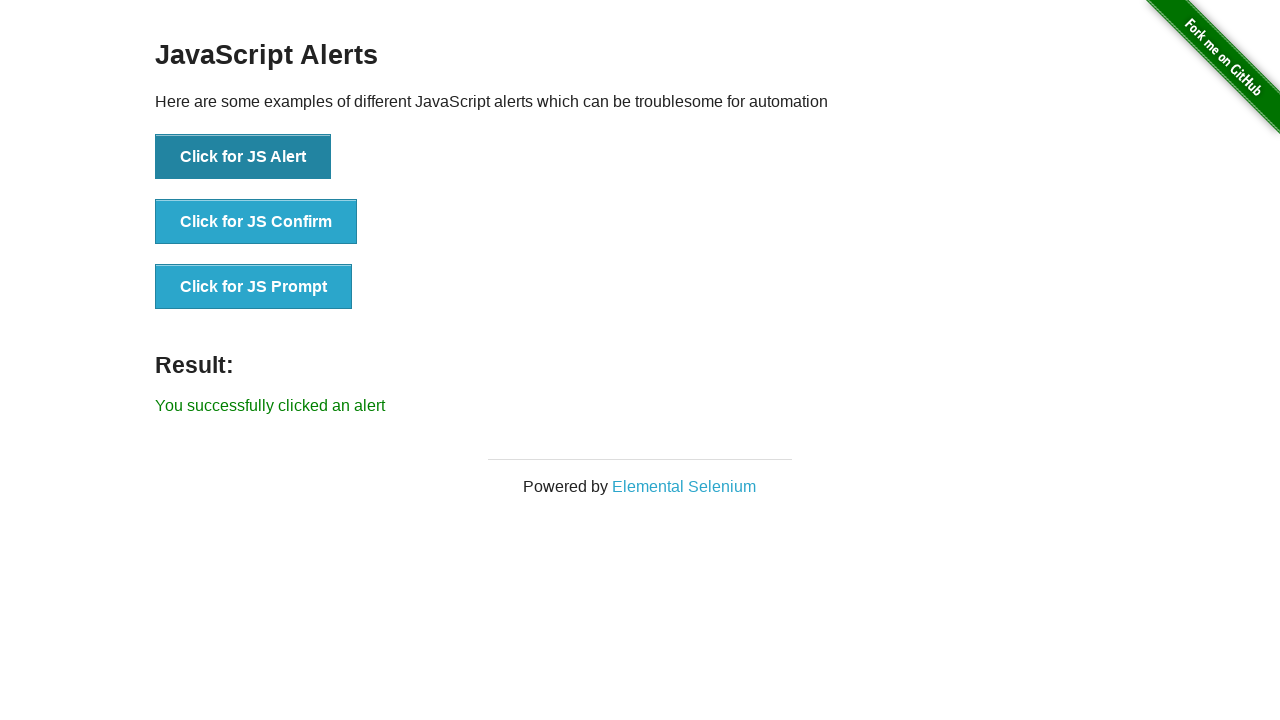

Verified result text matches expected message: 'You successfully clicked an alert'
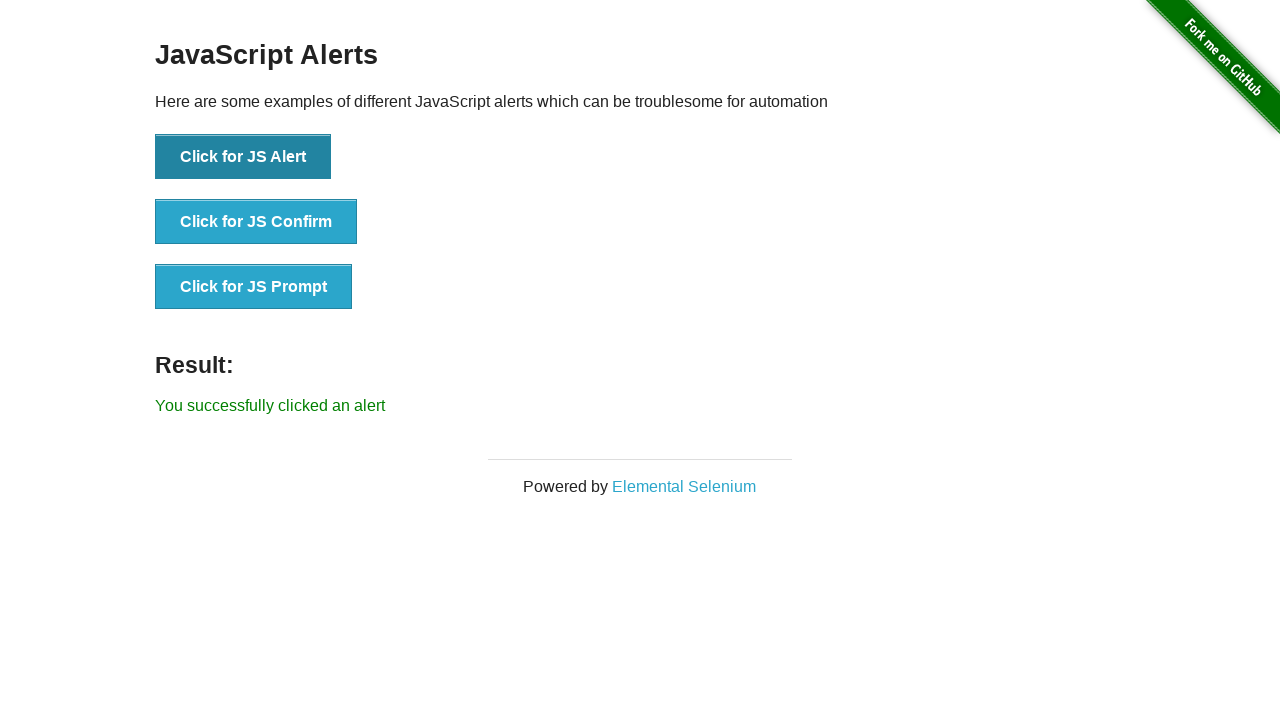

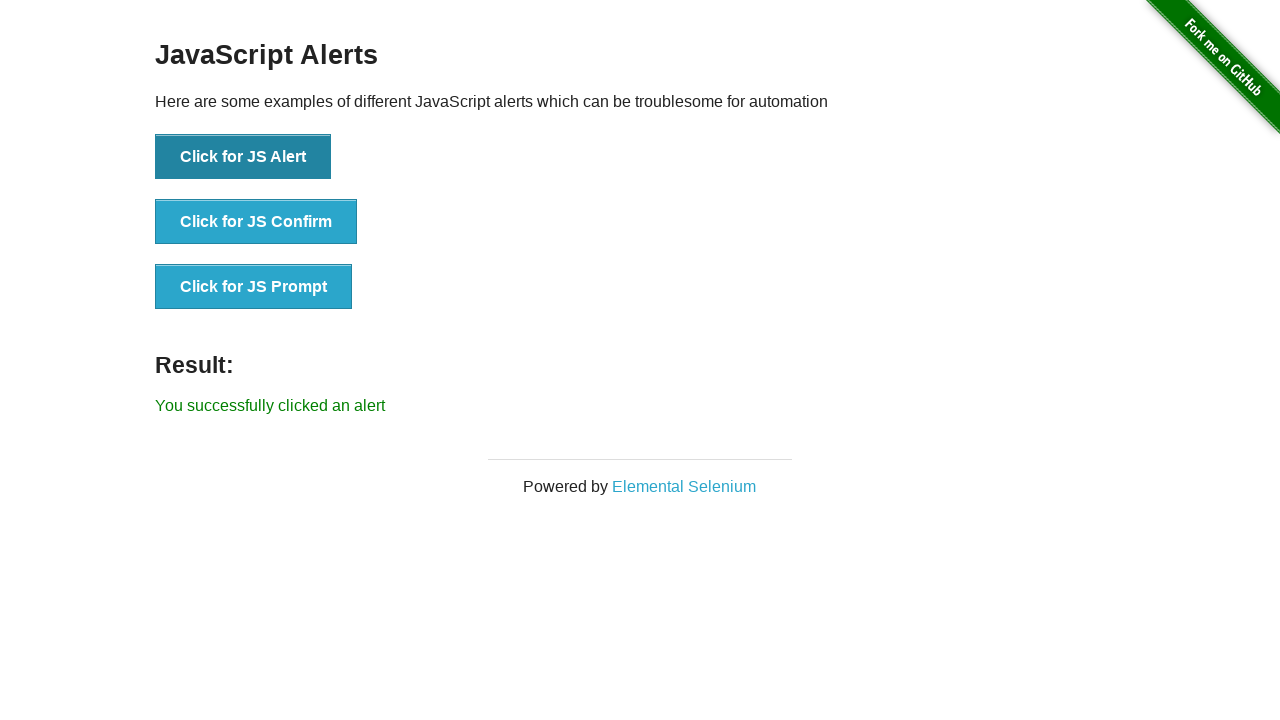